Tests window handling functionality by opening a popup window, switching to it, reading content, and closing windows

Starting URL: https://omayo.blogspot.com/

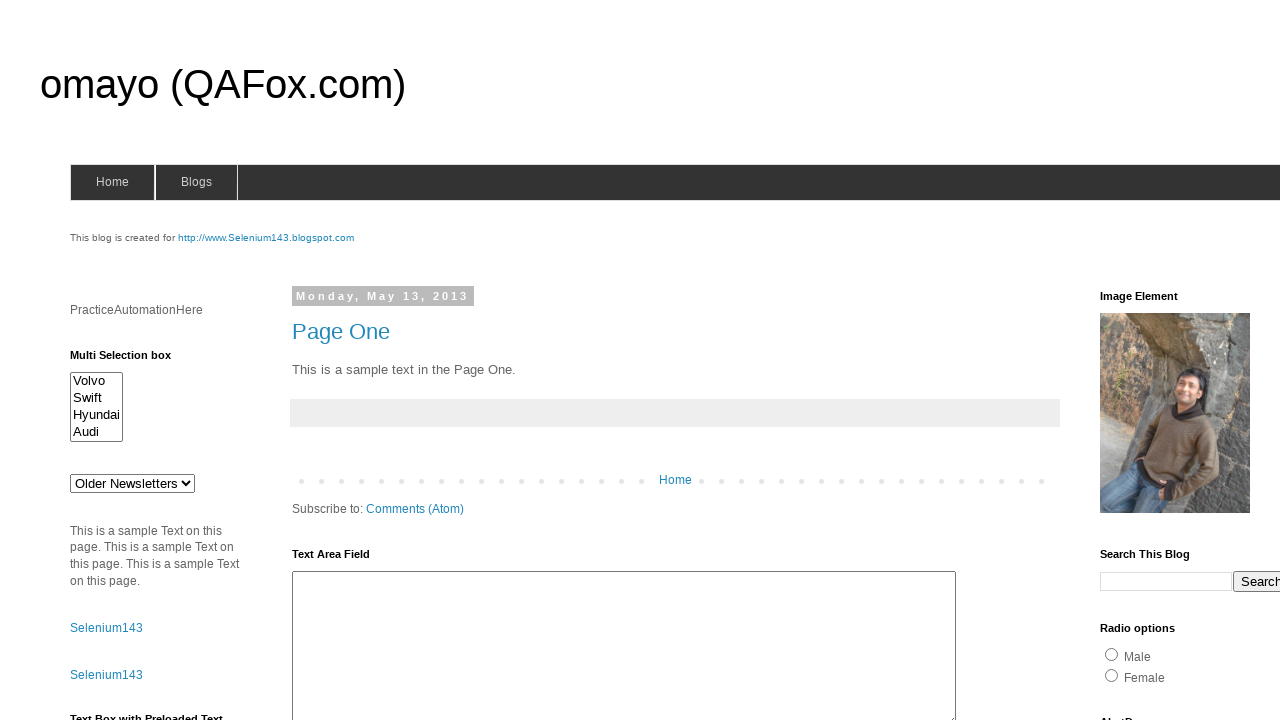

Scrolled down 800px to reveal popup link
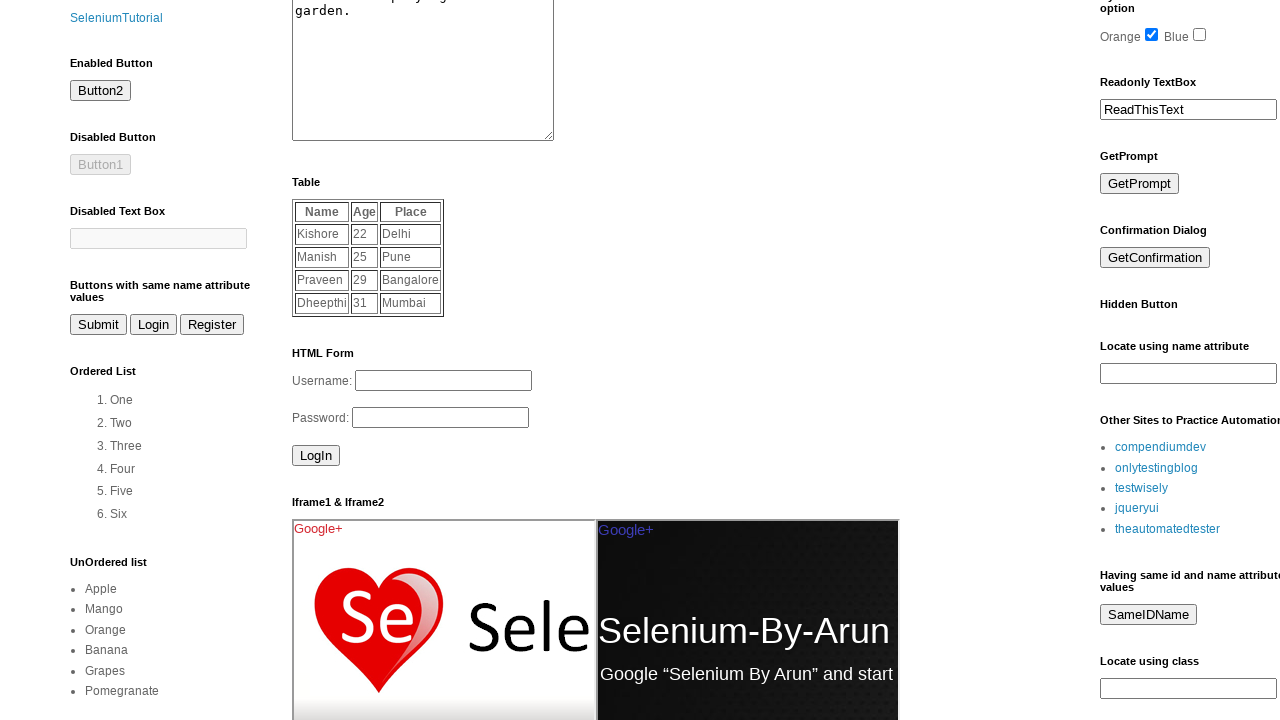

Clicked 'Open a popup window' link to trigger popup at (132, 360) on text='Open a popup window'
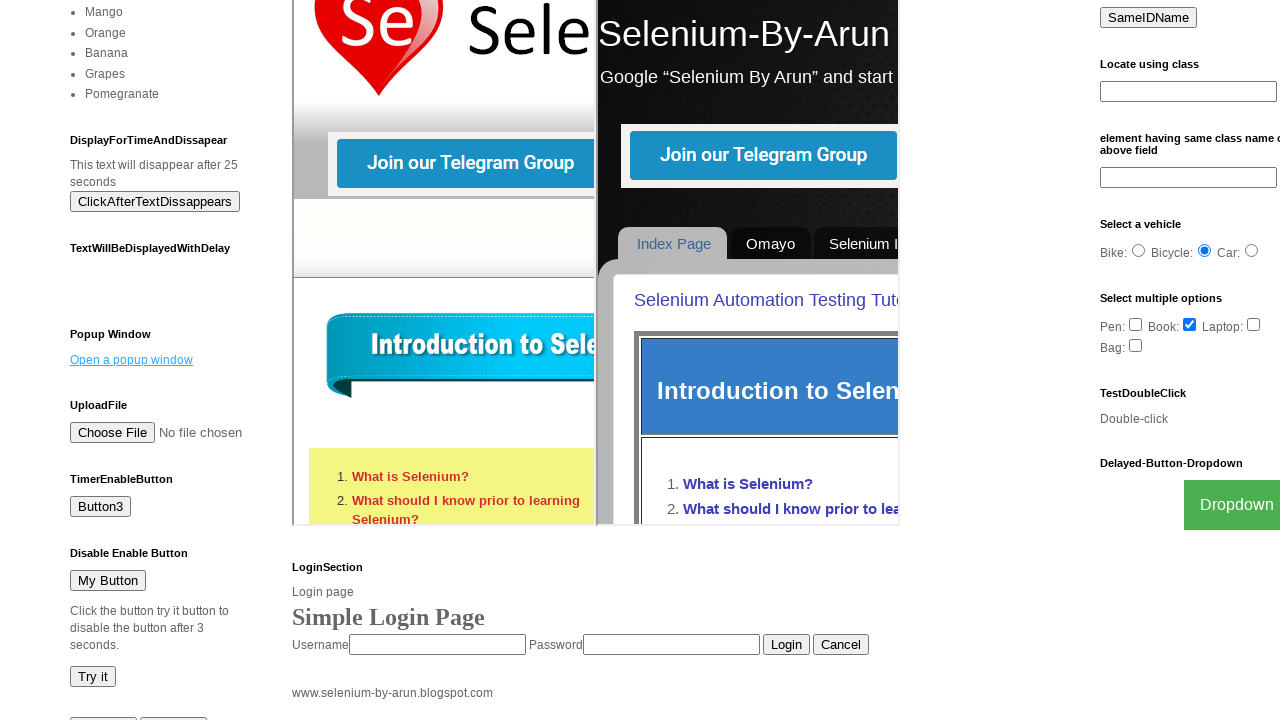

Popup window opened and captured
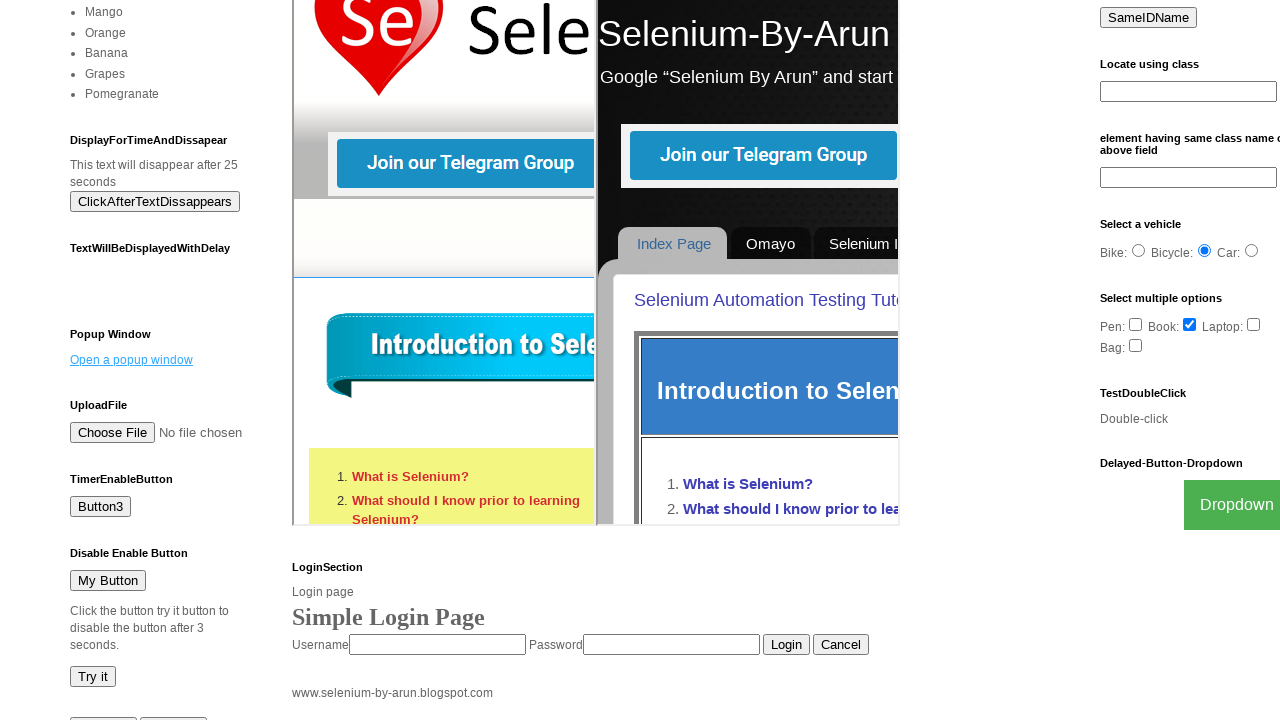

Read h3 text from popup: 'New Window'
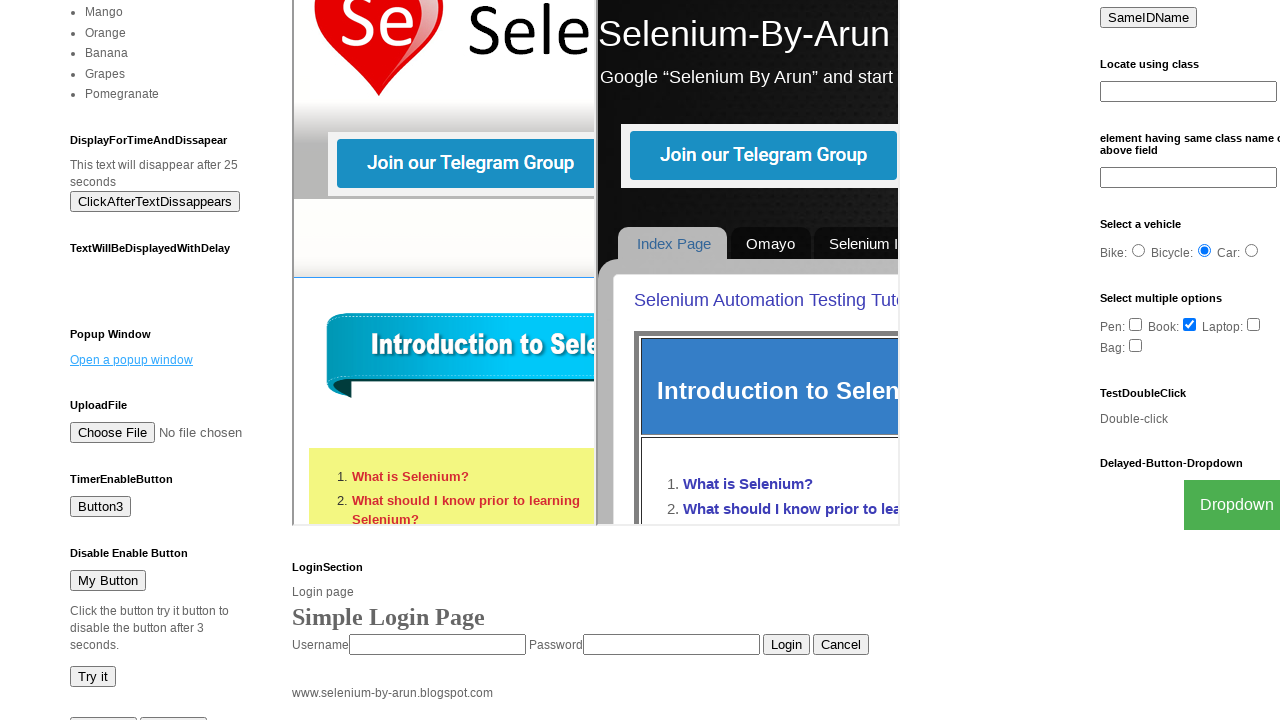

Printed popup h3 text to console
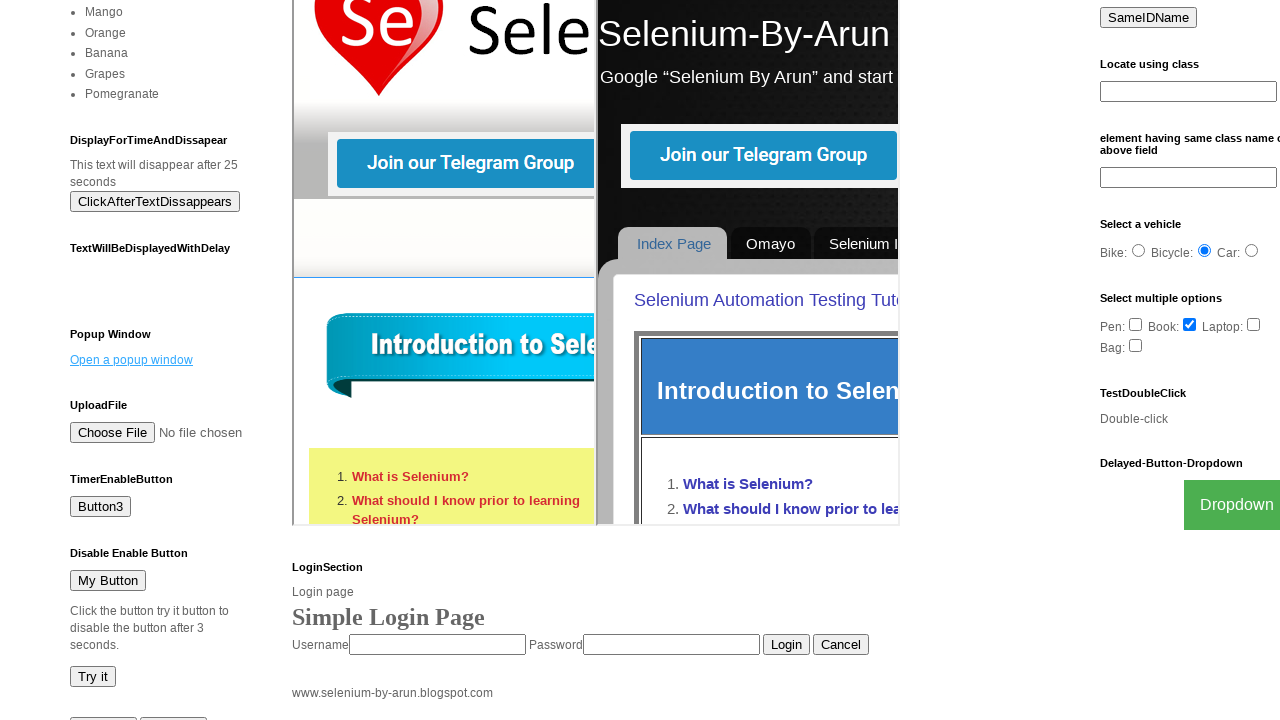

Closed popup window
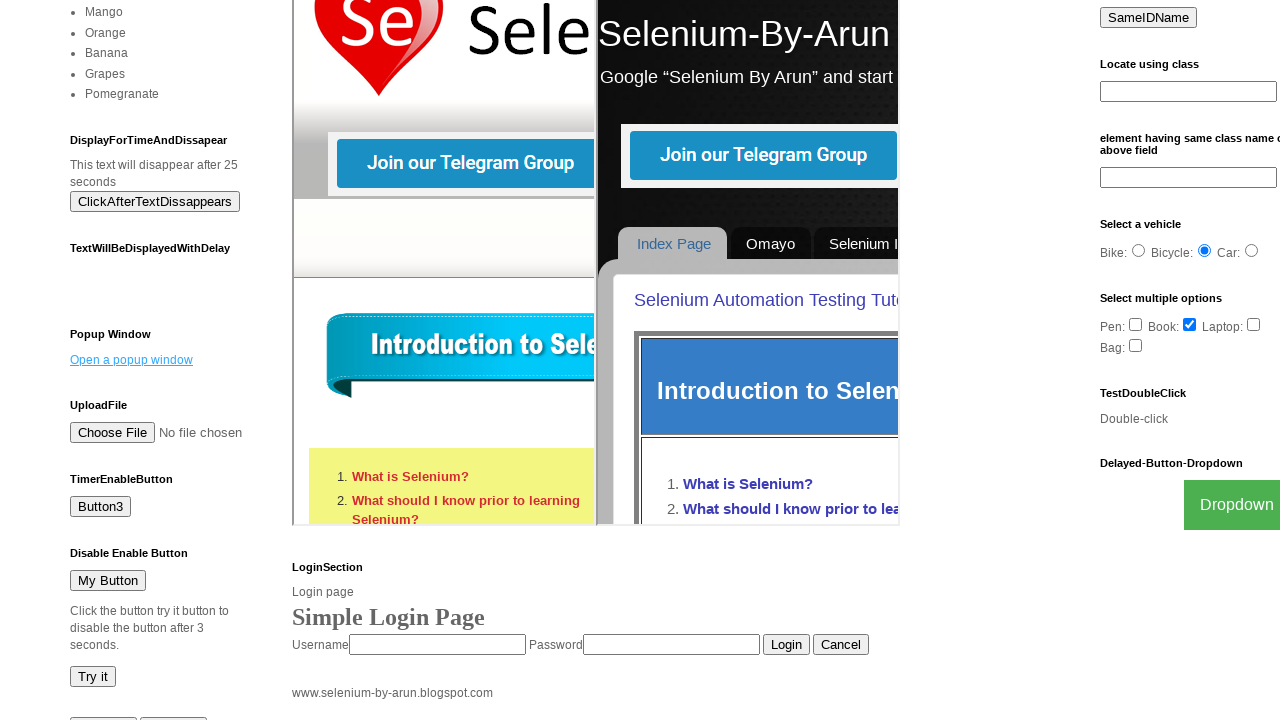

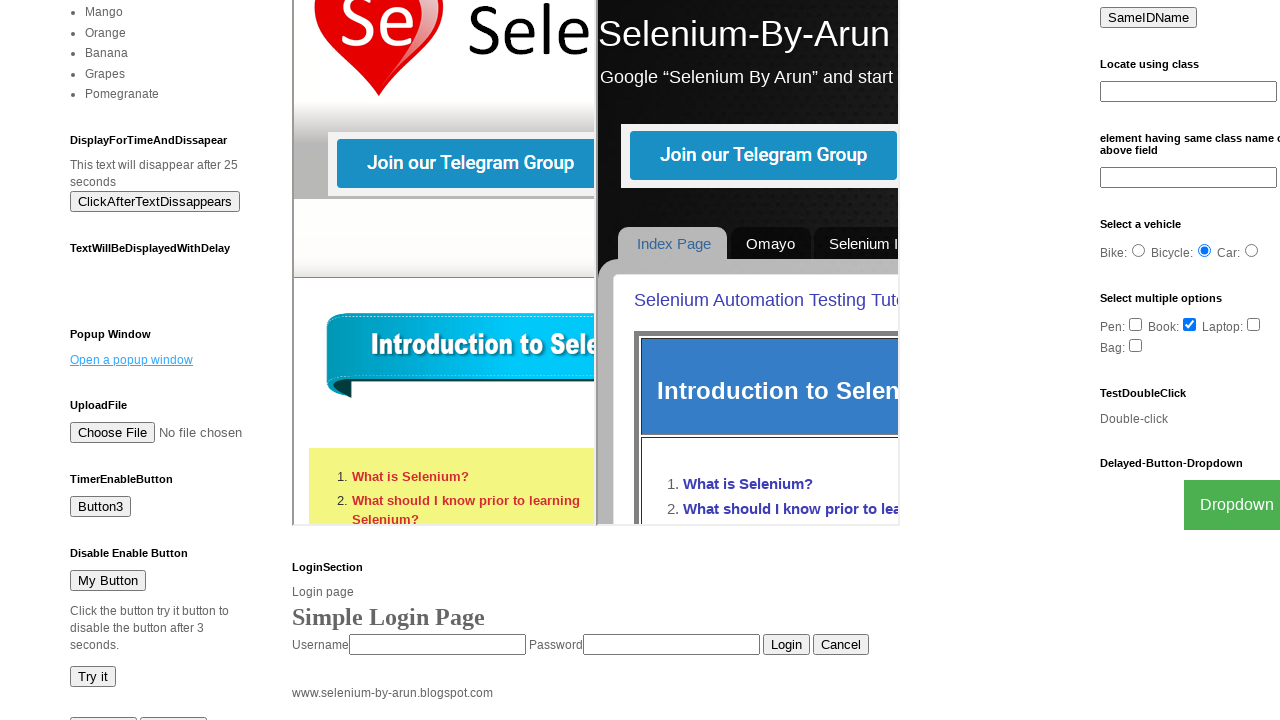